Tests file upload functionality by selecting a file, submitting the upload form, and verifying the file name appears in the uploaded files list

Starting URL: http://the-internet.herokuapp.com/upload

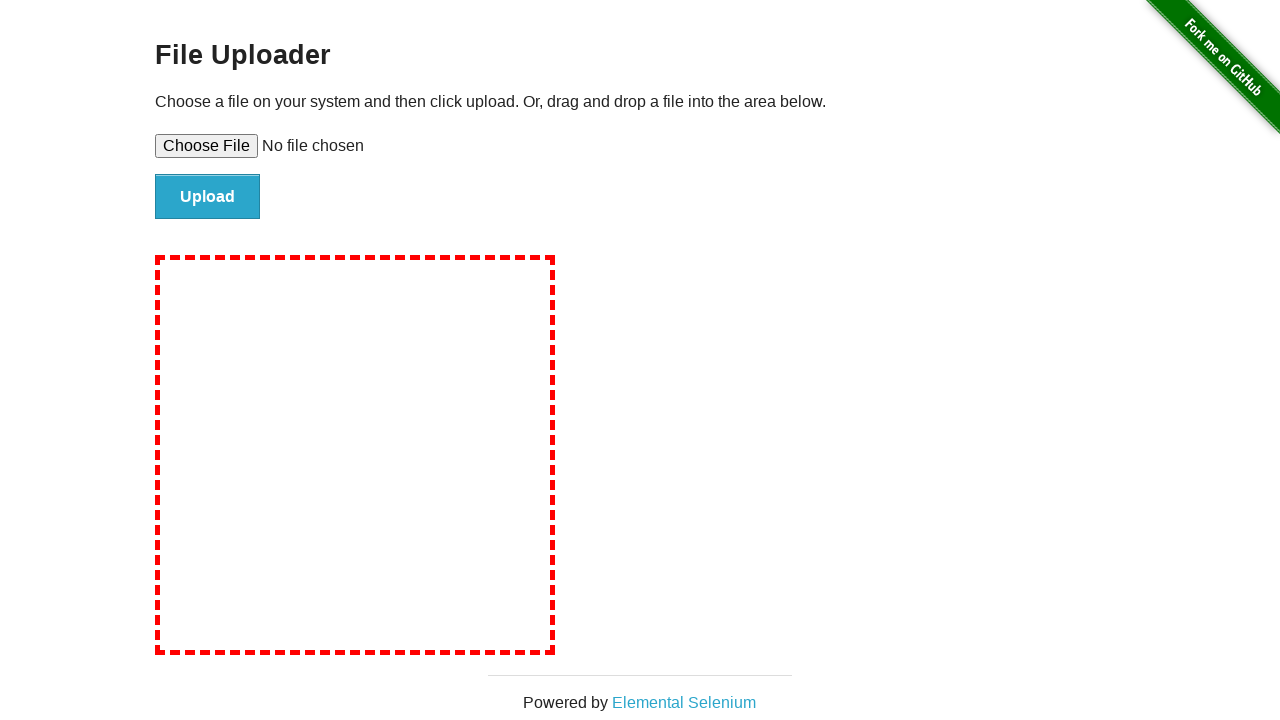

Selected file 'tmpfmgv72k0.txt' for upload
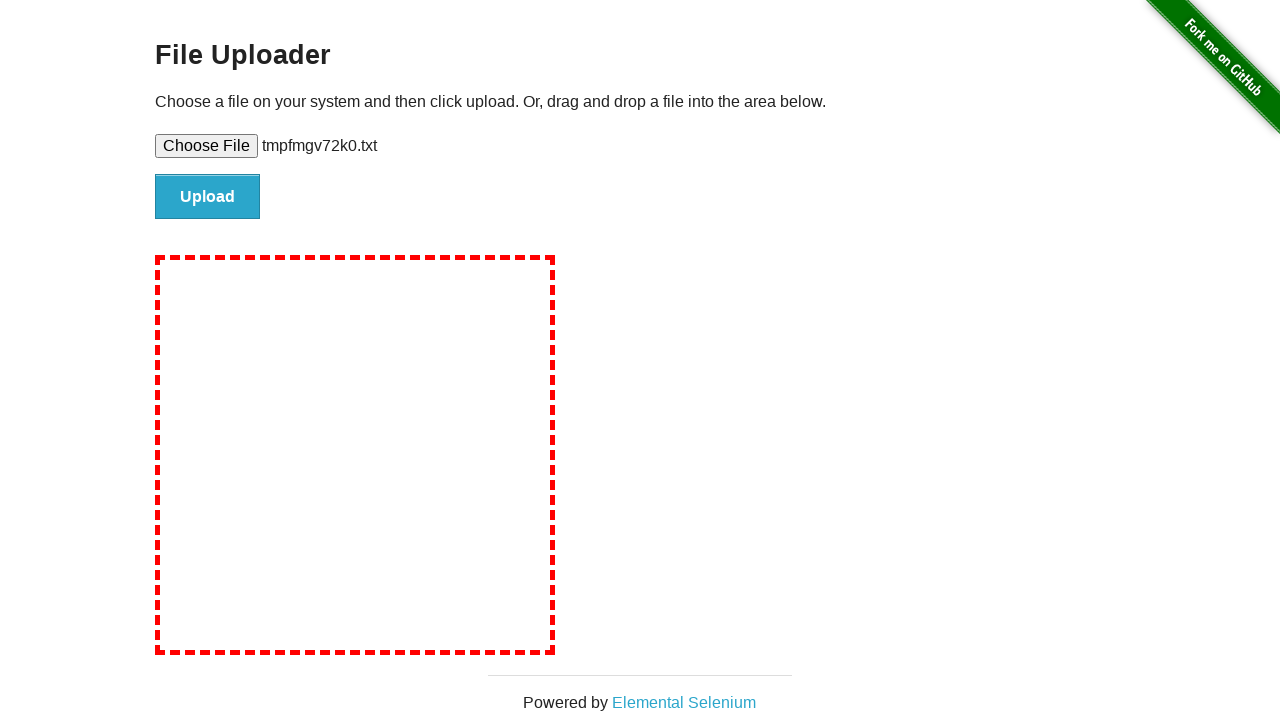

Clicked the upload button to submit the form at (208, 197) on #file-submit
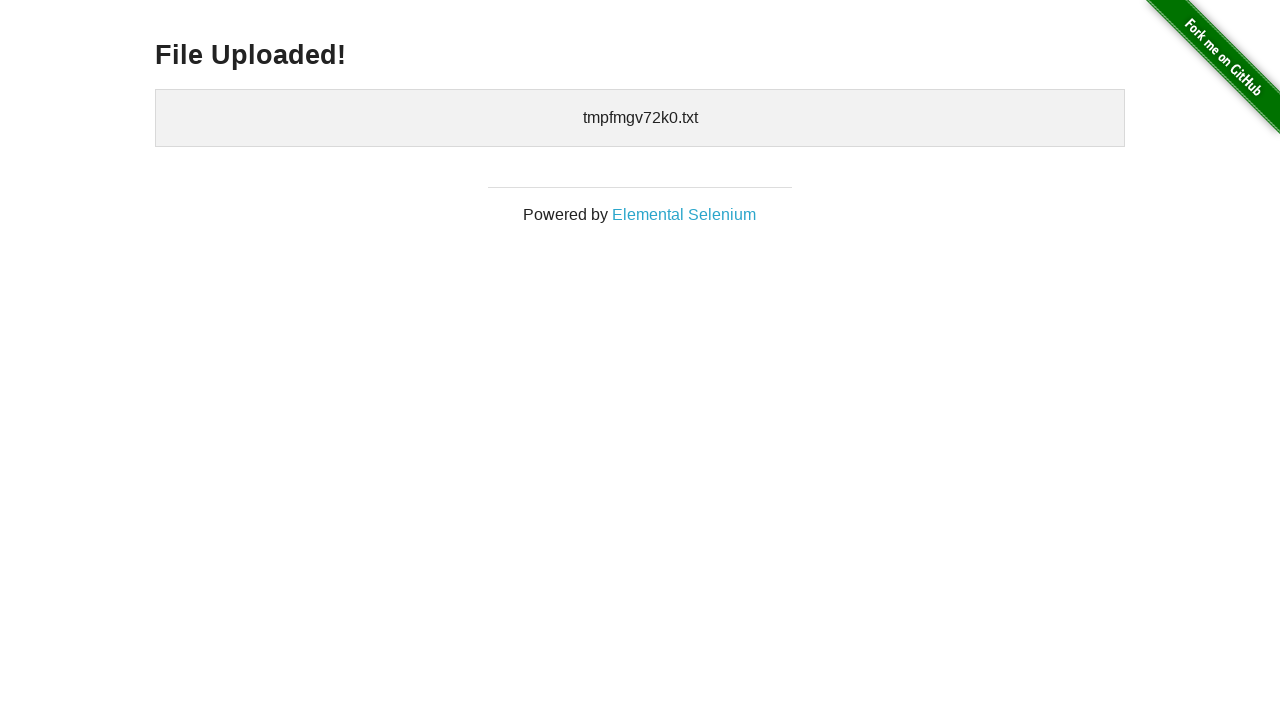

Uploaded files list loaded and became visible
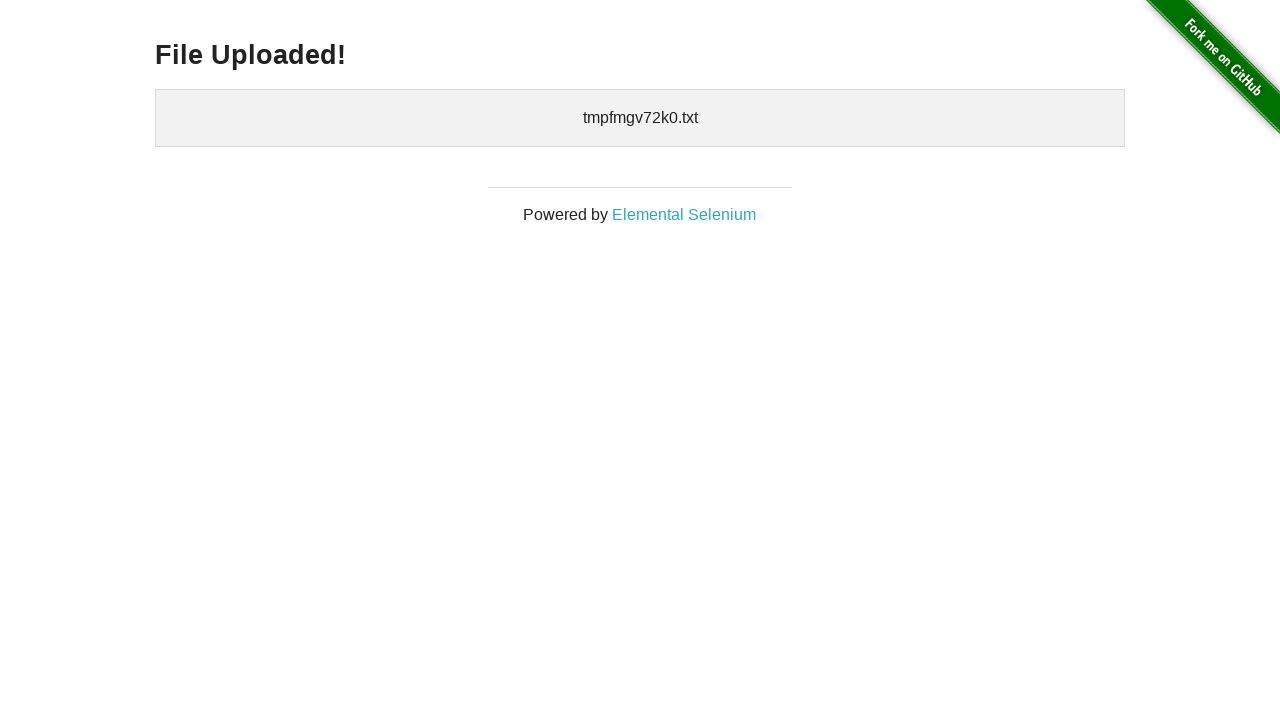

Retrieved uploaded files text content
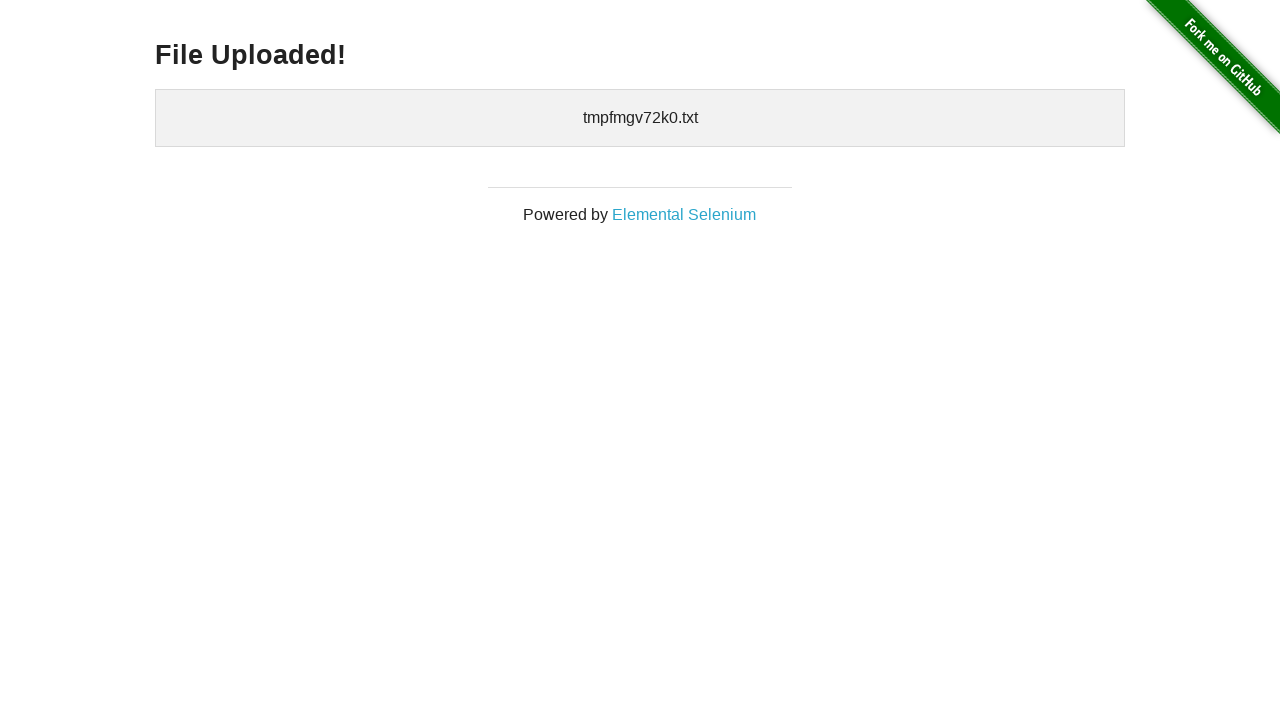

Verified that 'tmpfmgv72k0.txt' appears in the uploaded files list
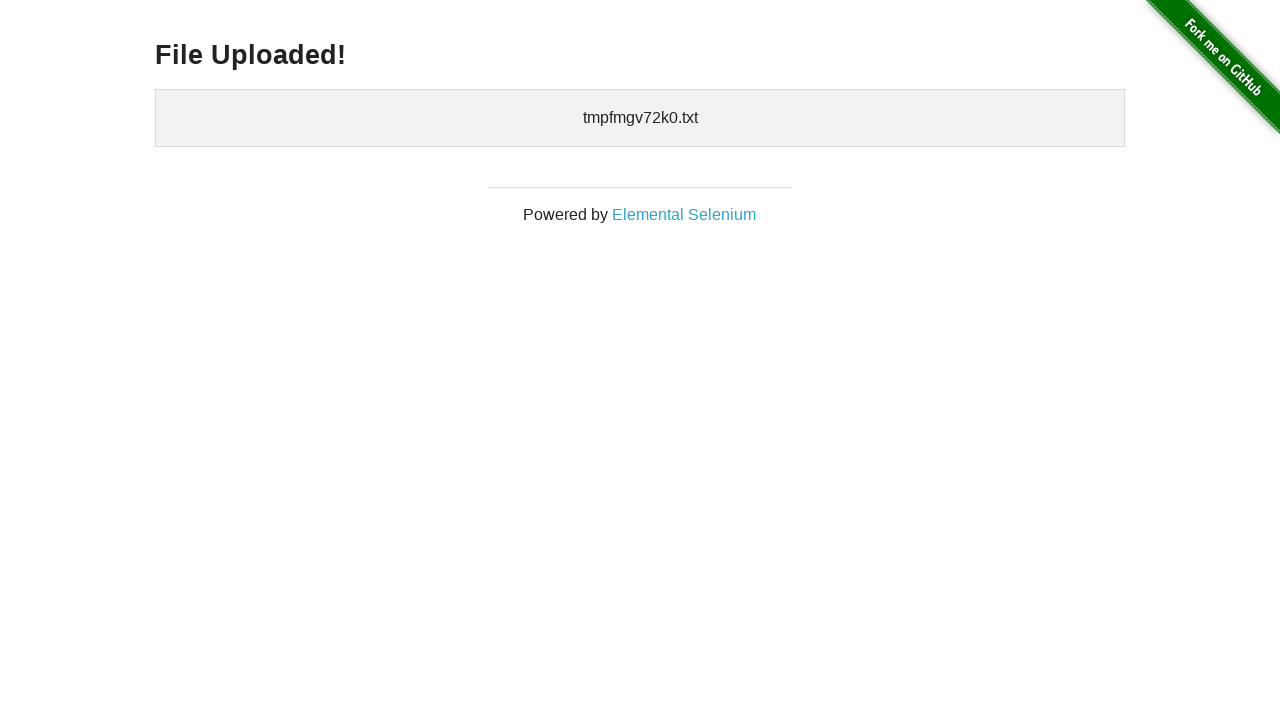

Cleaned up temporary file 'tmpfmgv72k0.txt'
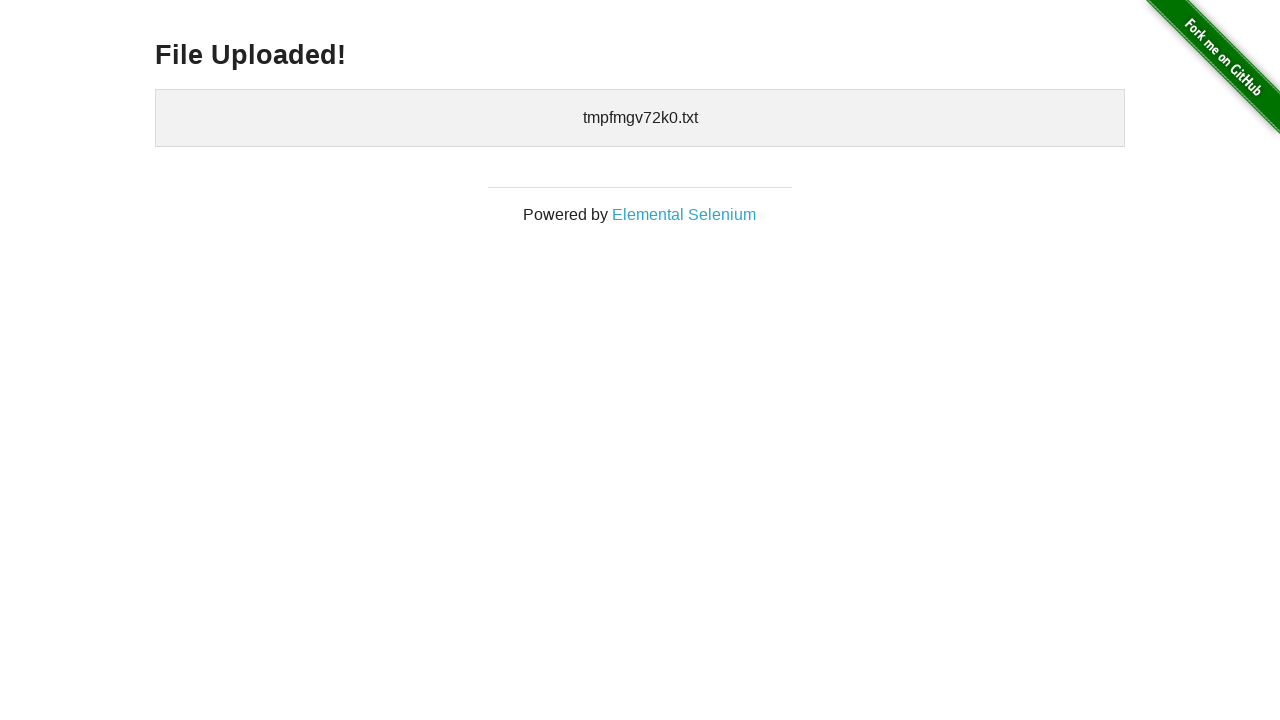

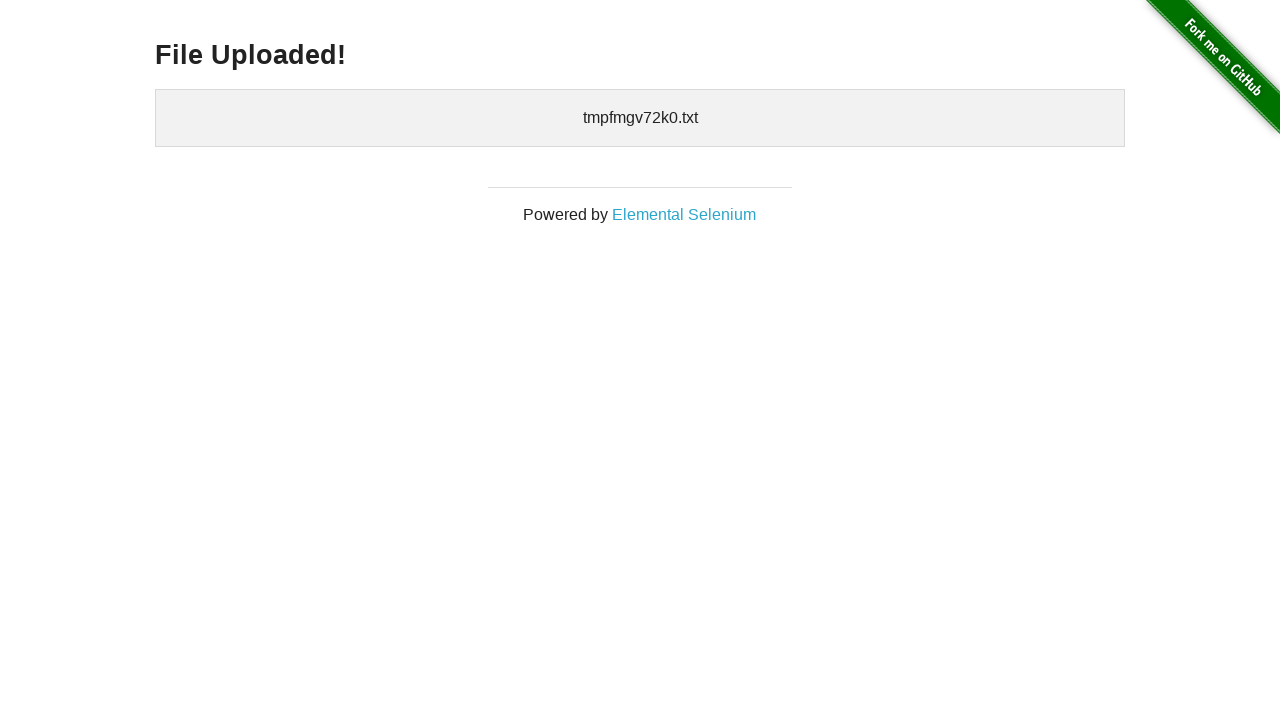